Tests error handling when guest name is left blank, verifying the appropriate error message is displayed.

Starting URL: http://example.selenium.jp/reserveApp_Renewal/index.html

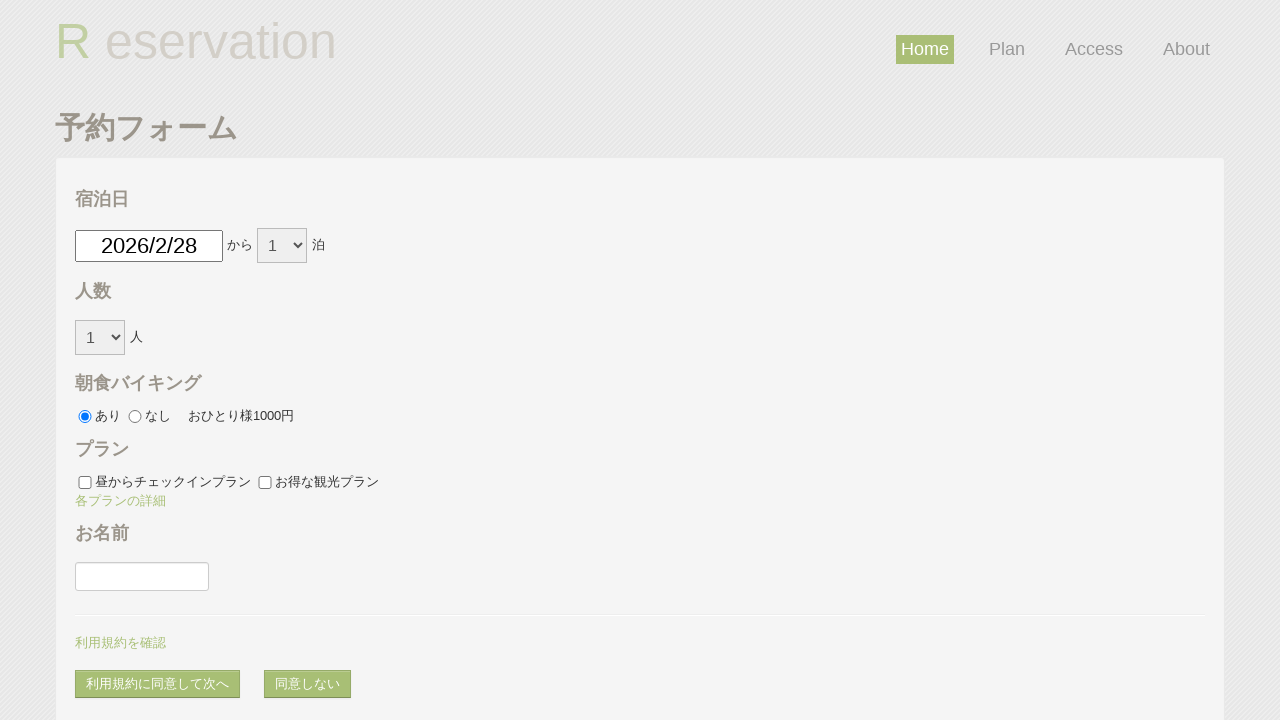

Filled date picker with tomorrow's date on #datePick
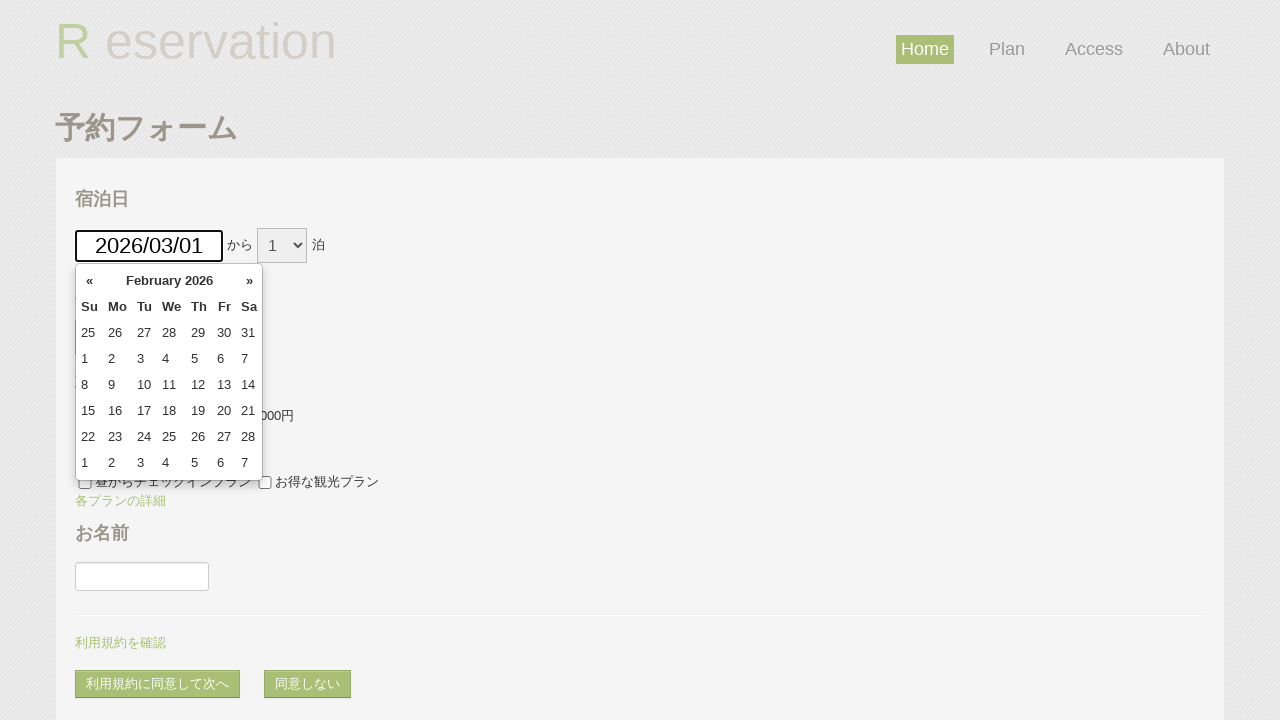

Closed datepicker if visible
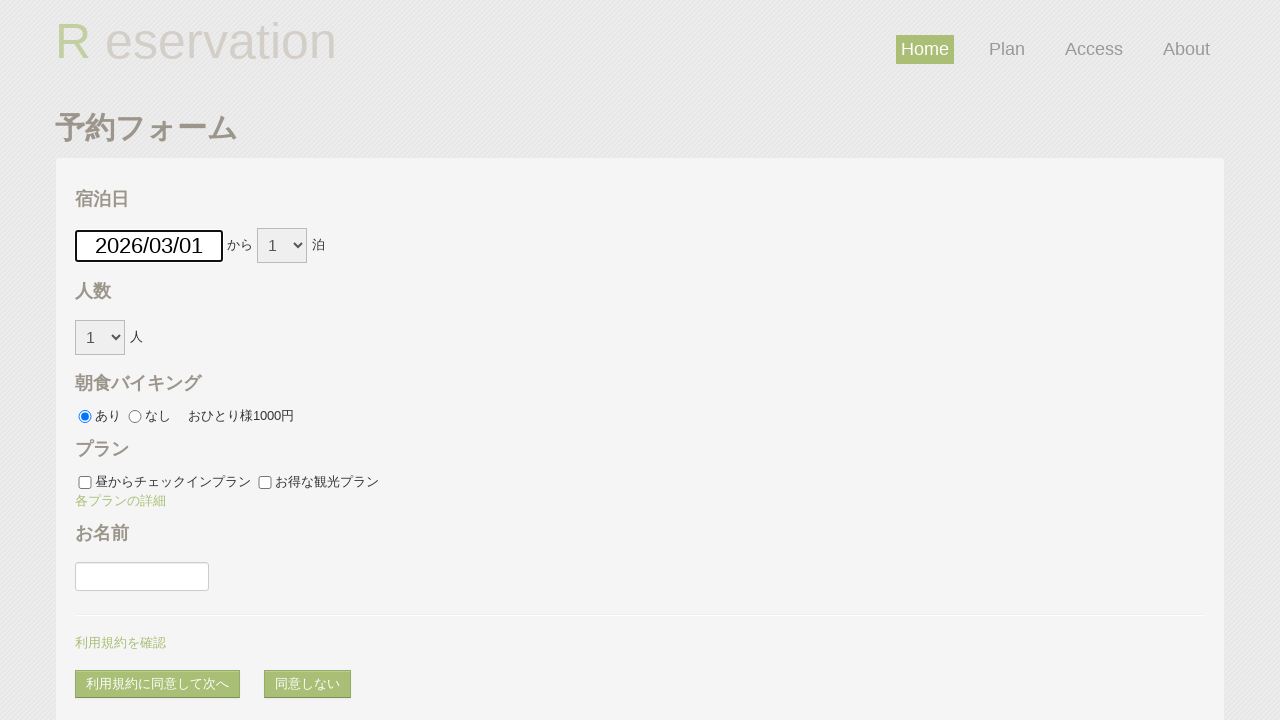

Selected reserve term option '1' on #reserve_term
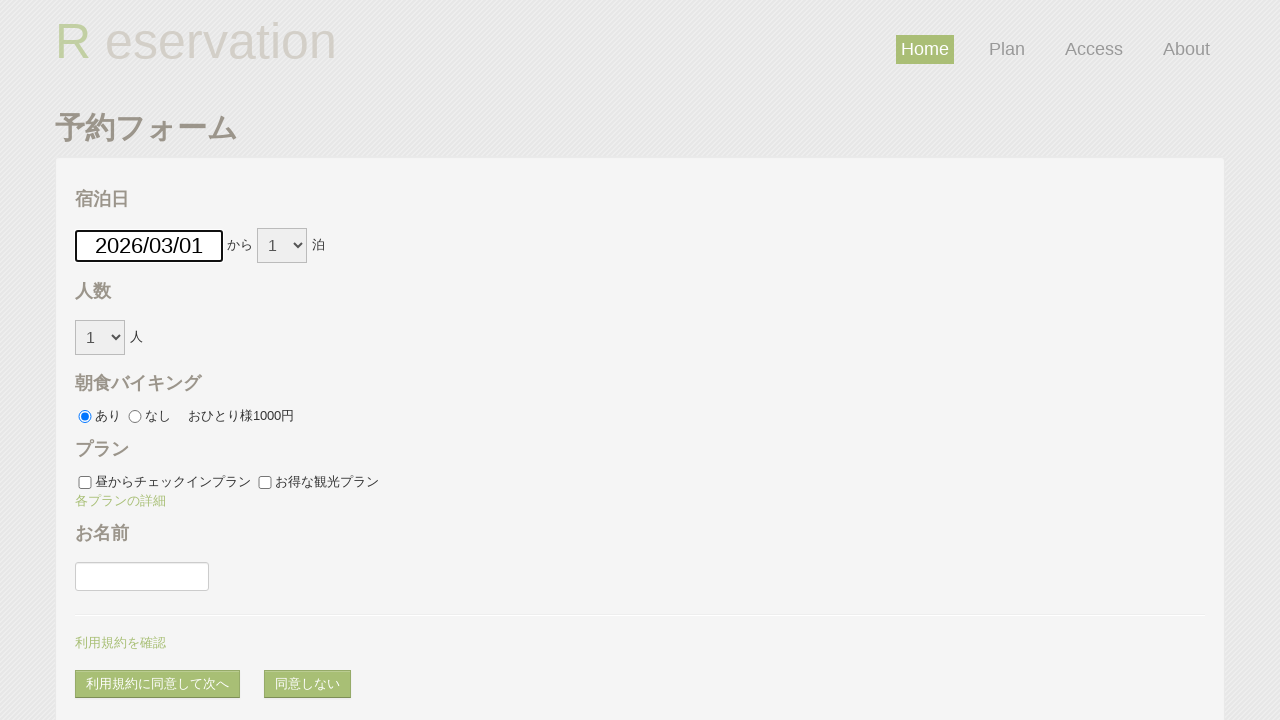

Selected headcount option '1' on #headcount
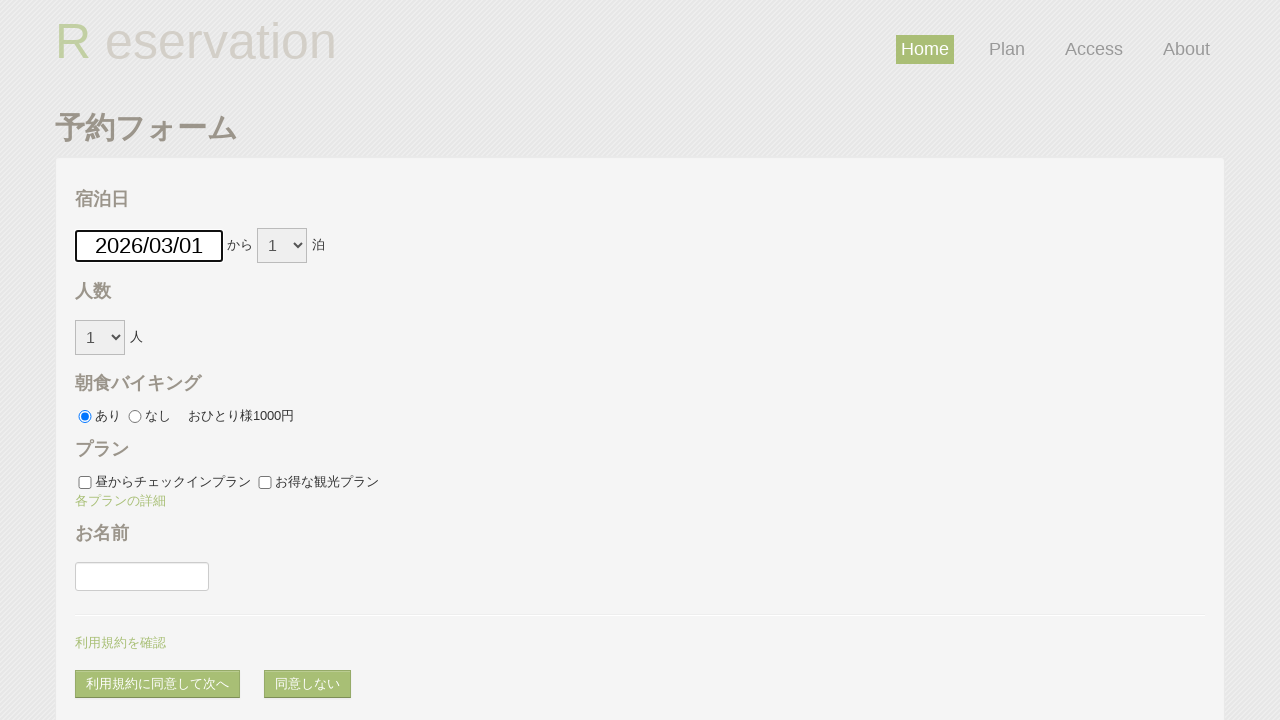

Checked breakfast option on #breakfast_on
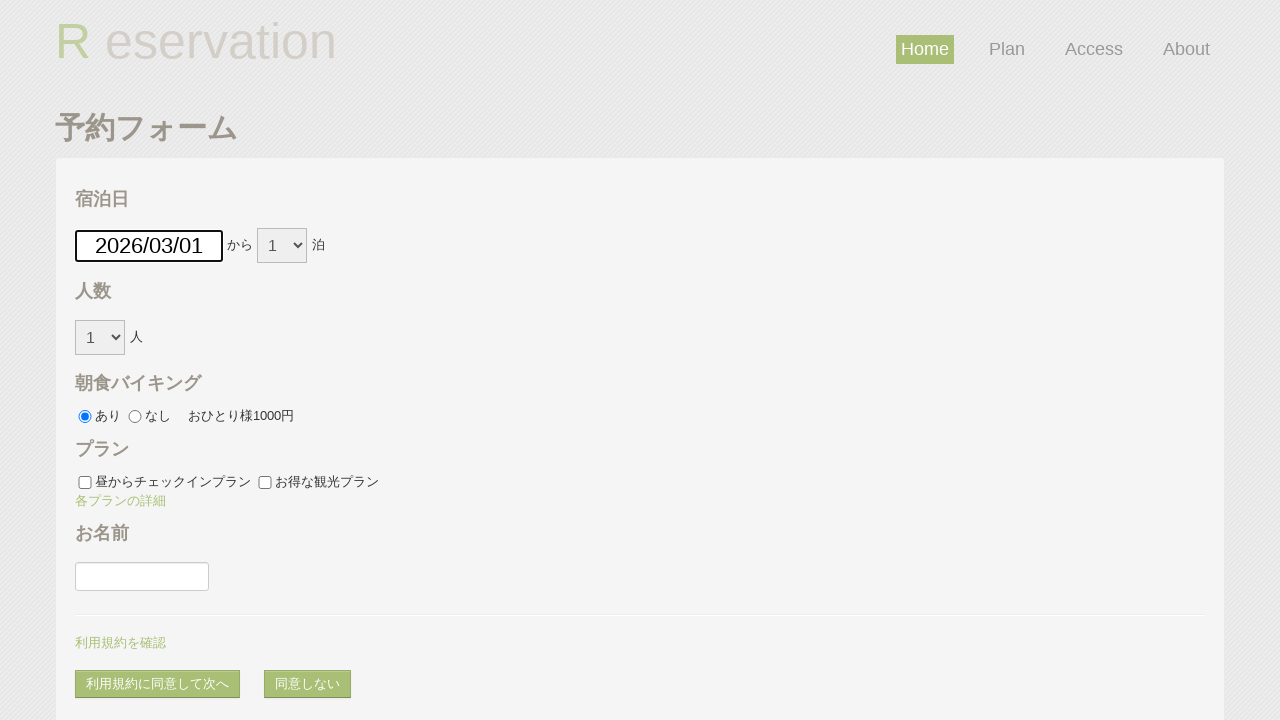

Checked plan A at (85, 483) on #plan_a
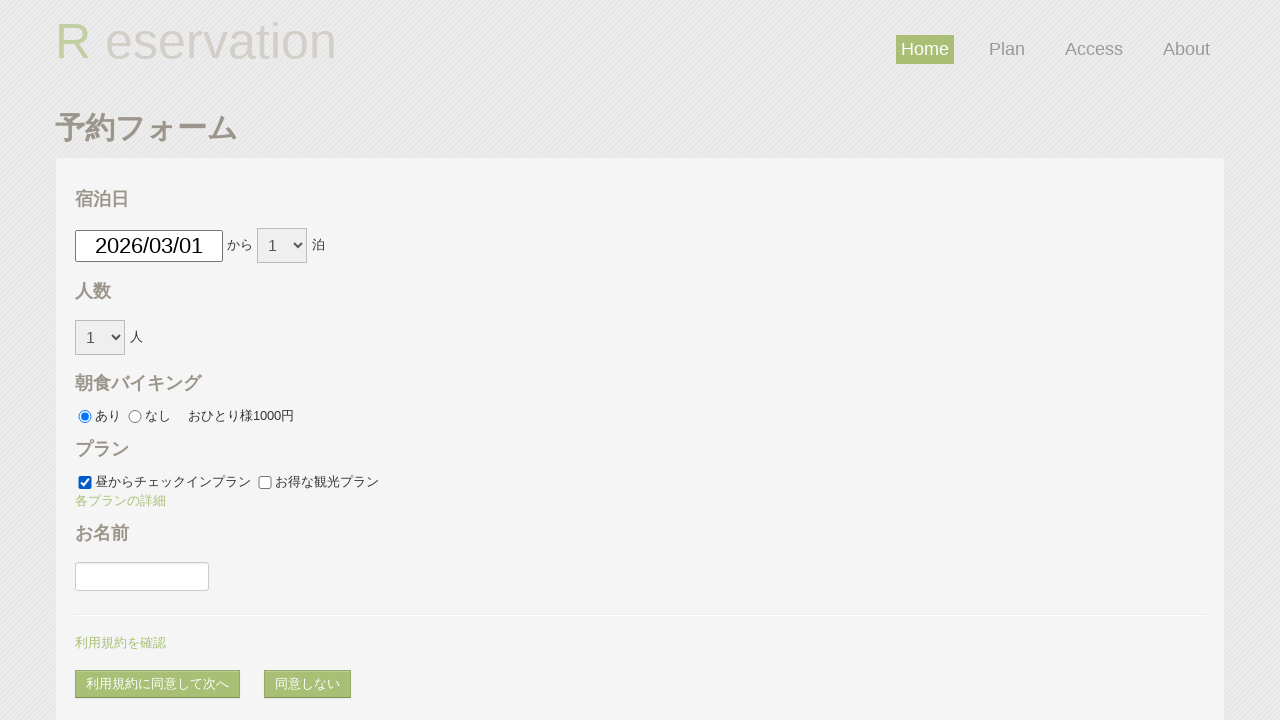

Checked plan B at (265, 483) on #plan_b
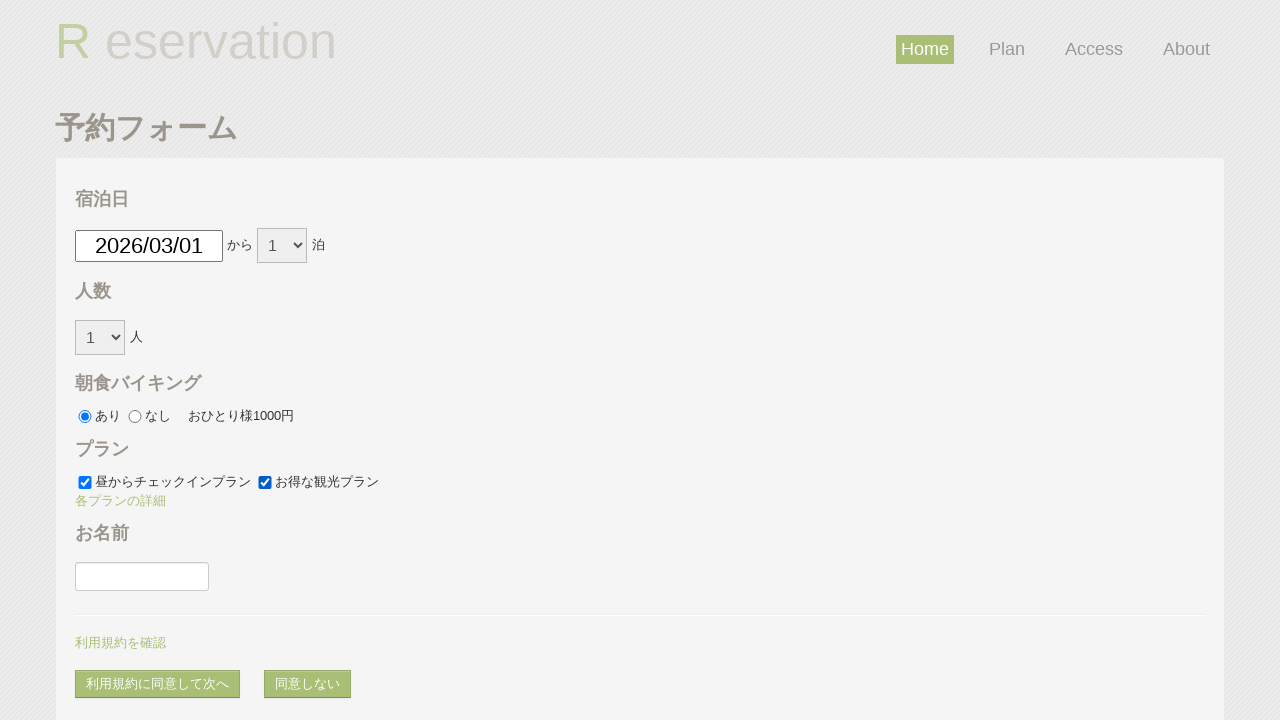

Left guest name field blank intentionally
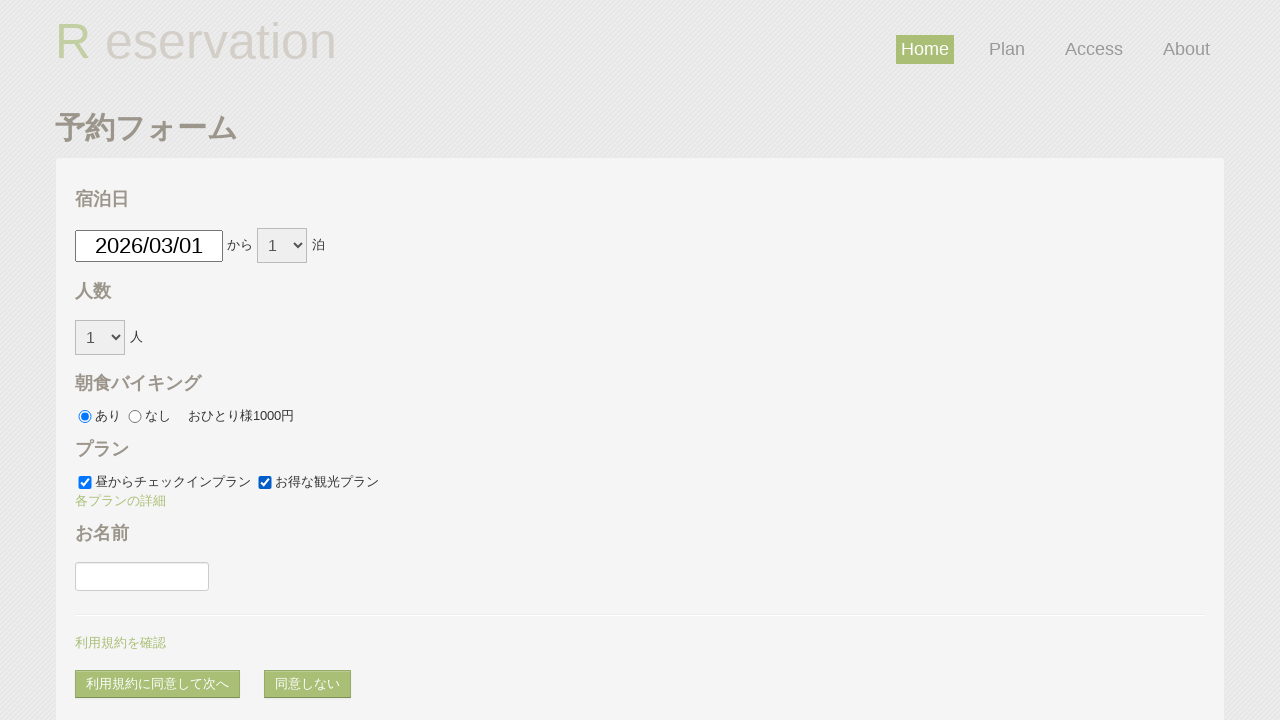

Clicked agree and go to next button with blank guest name at (158, 684) on #agree_and_goto_next
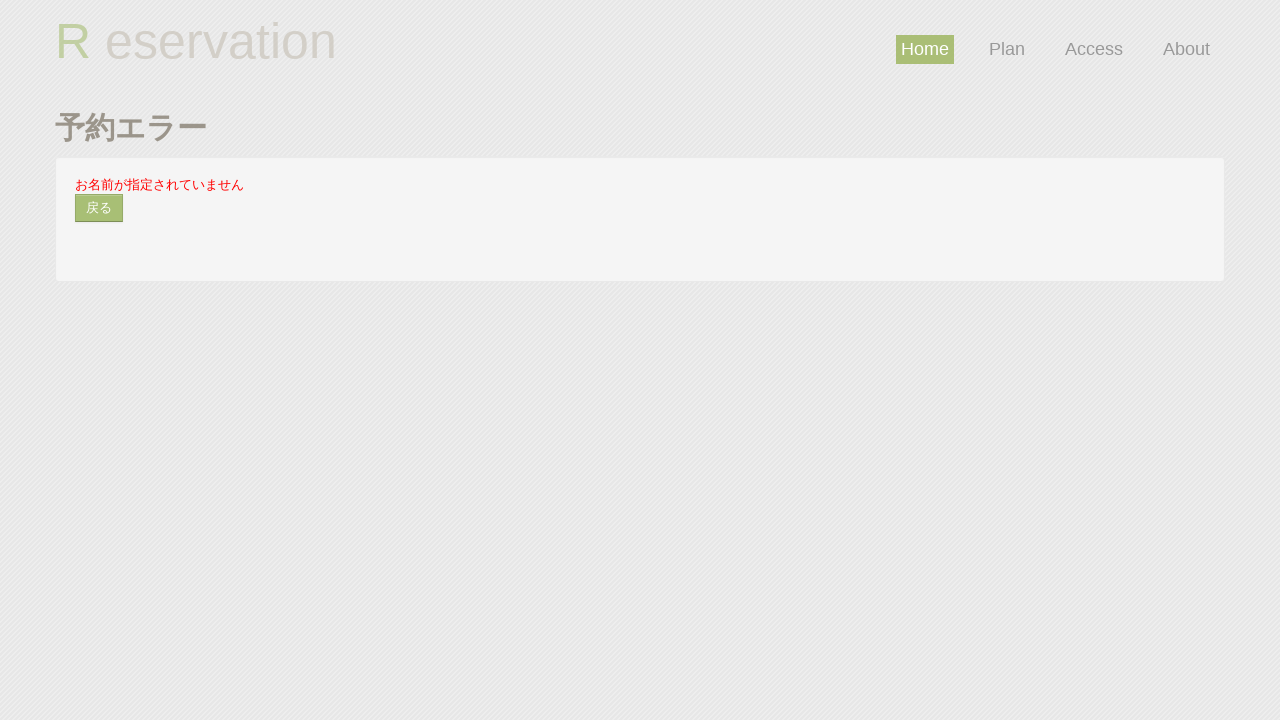

Error message appeared - guest name is required
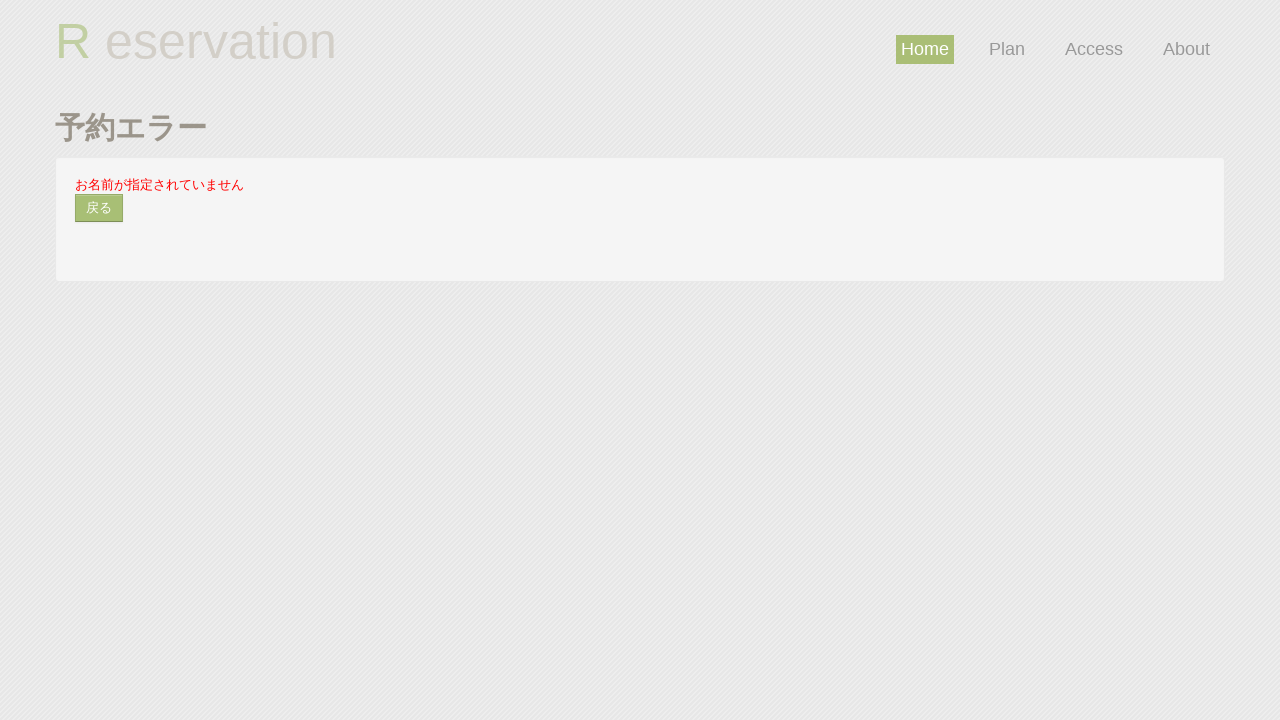

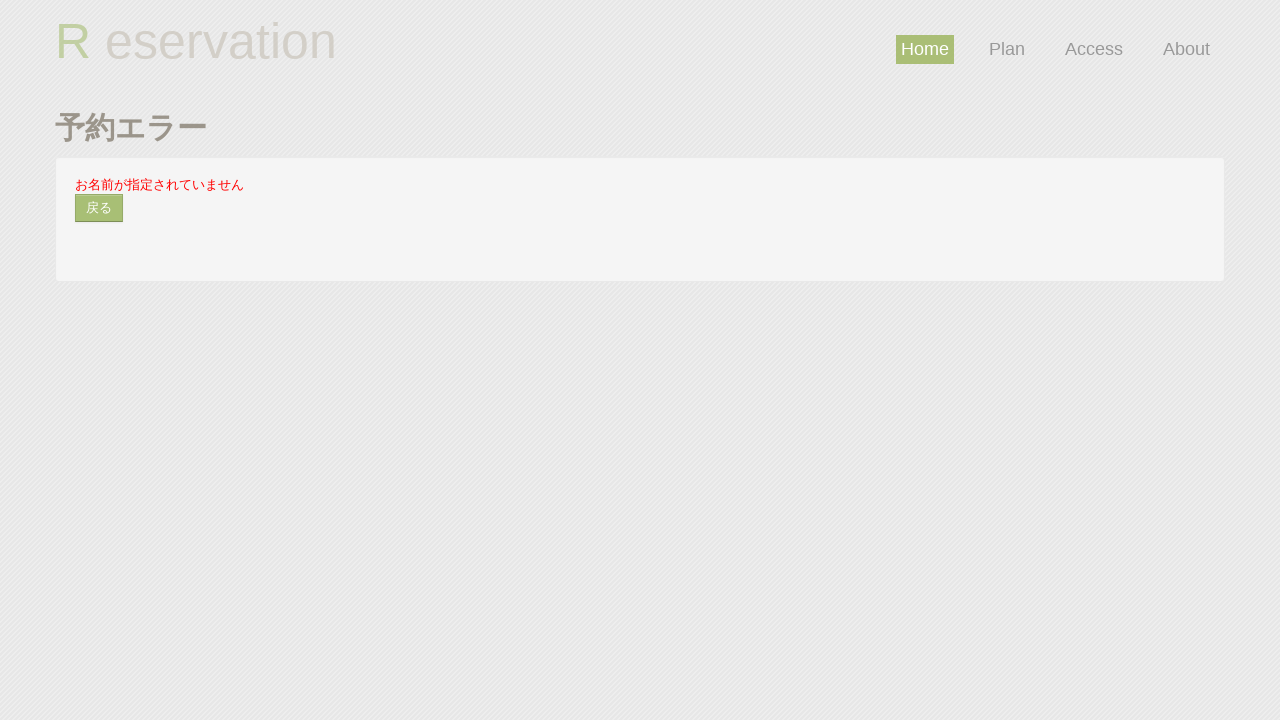